Tests dropdown menu functionality by selecting options using index, value, and visible text methods, then verifies all dropdown options are displayed correctly.

Starting URL: https://the-internet.herokuapp.com/dropdown

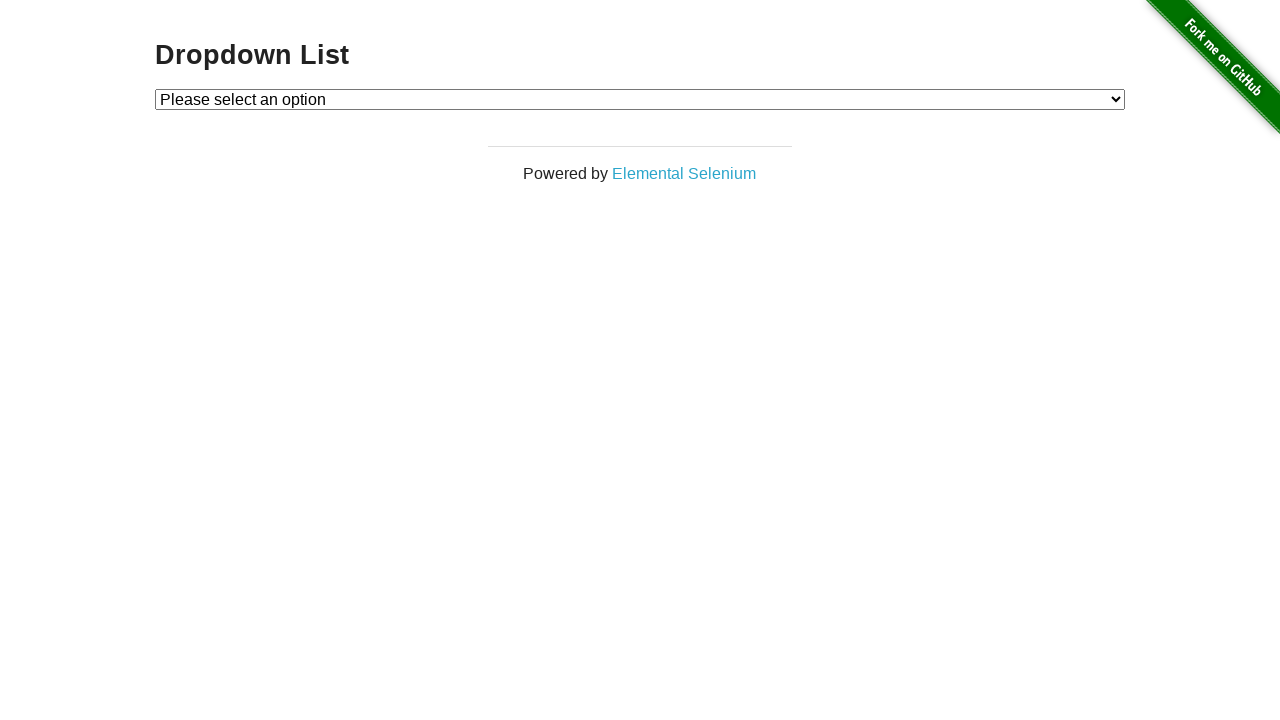

Selected Option 1 using index 1 on #dropdown
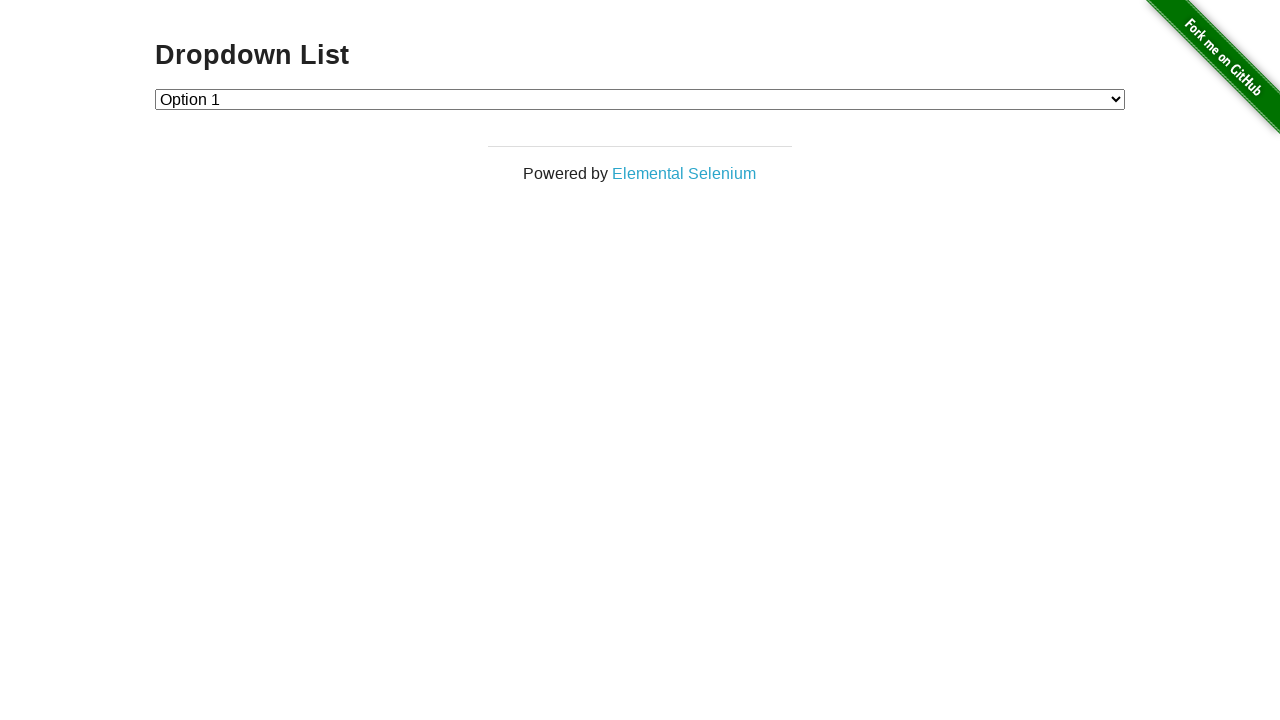

Verified Option 1 is selected: 'Option 1'
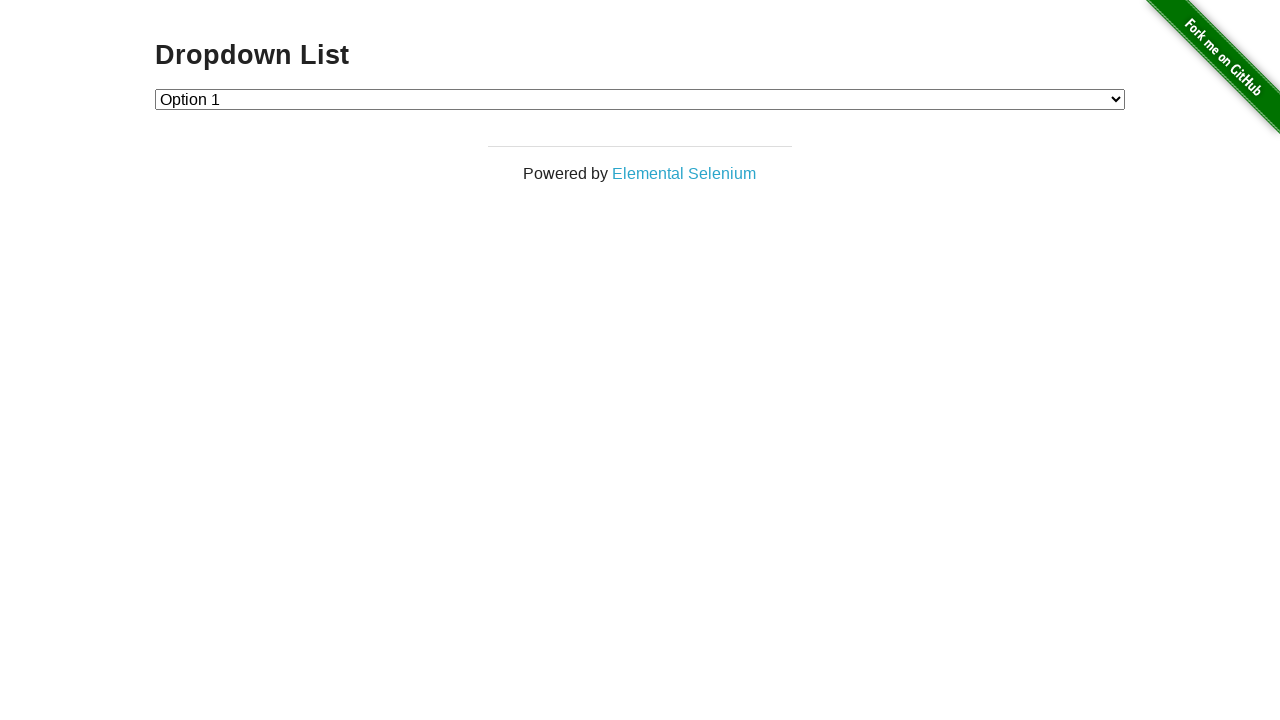

Waited 2 seconds before next selection
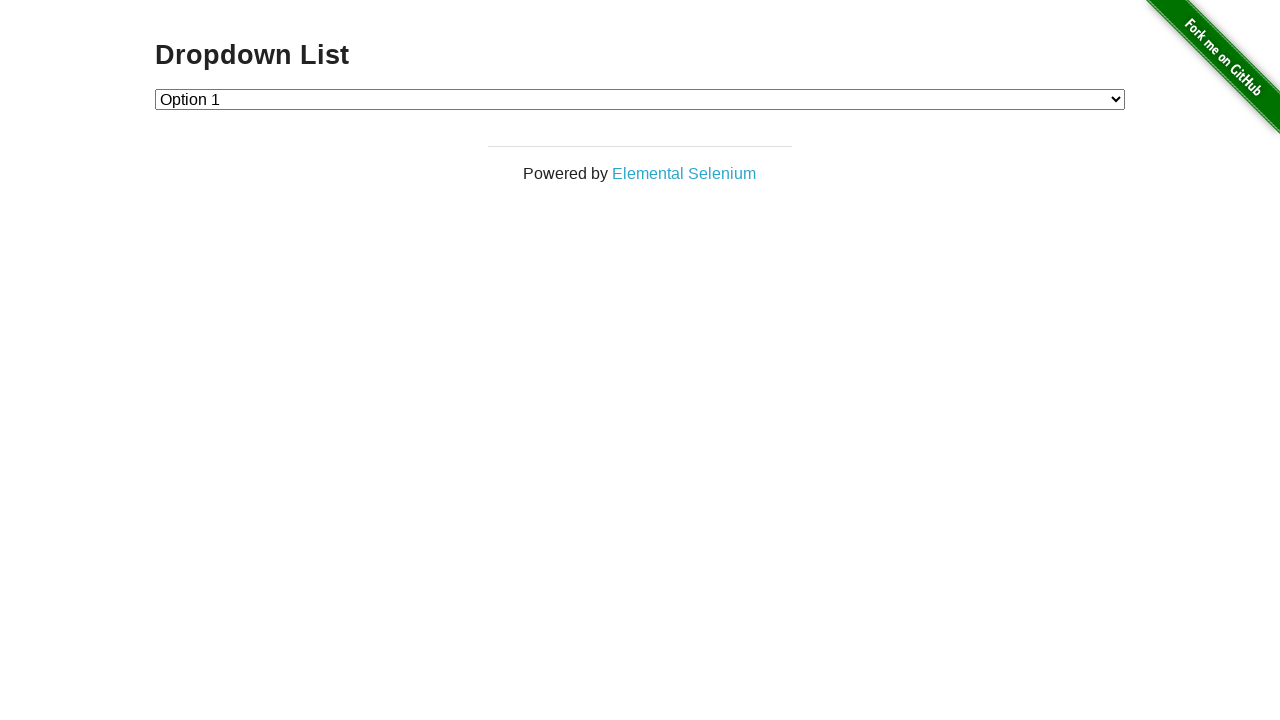

Selected Option 2 using value '2' on #dropdown
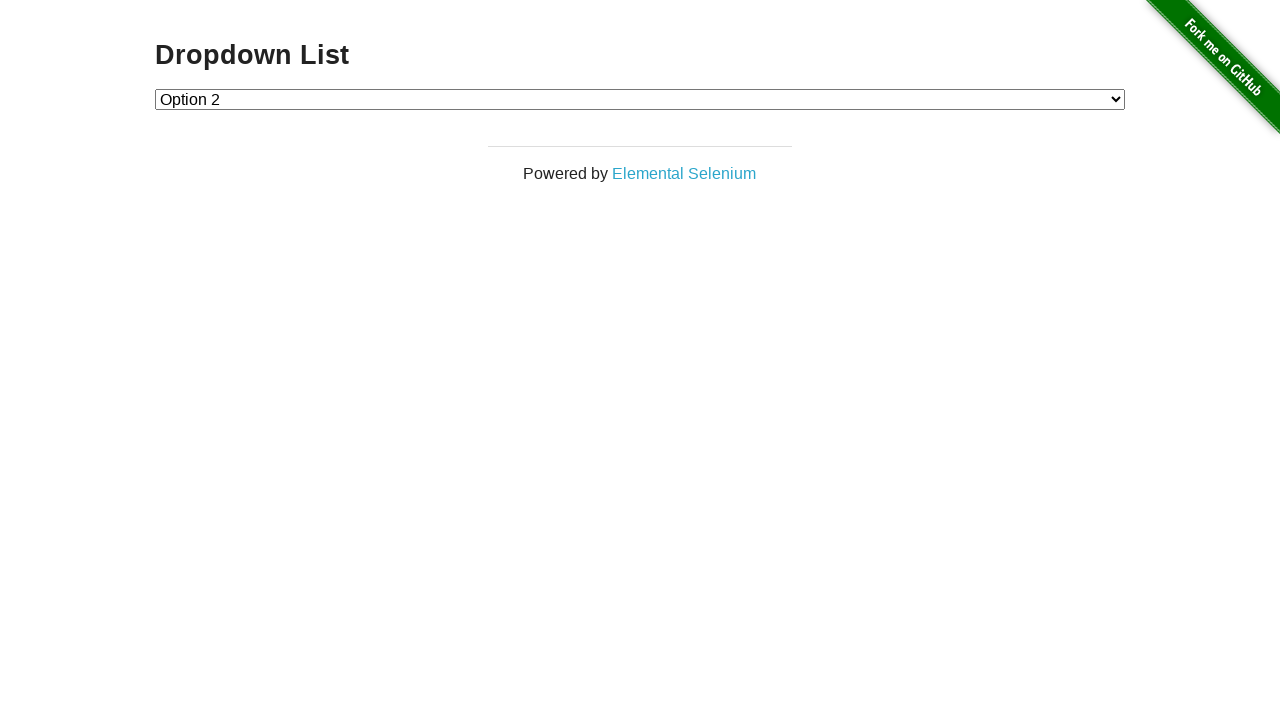

Verified Option 2 is selected: 'Option 2'
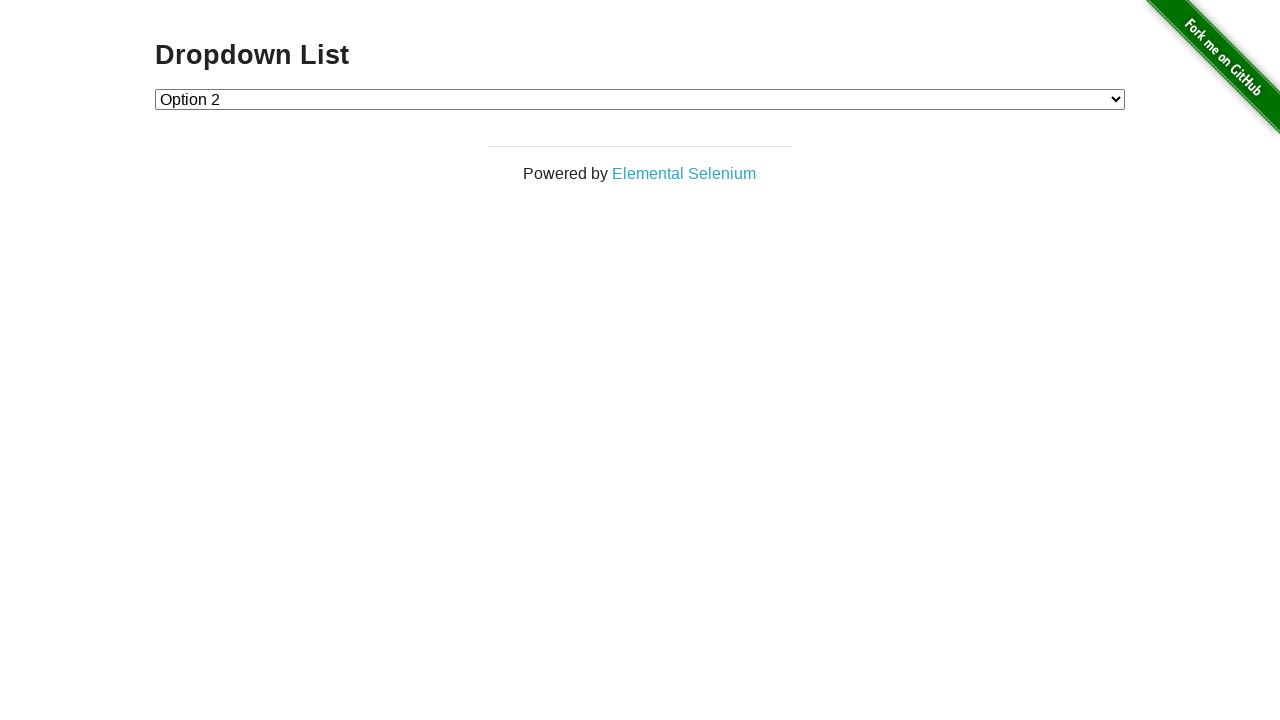

Waited 2 seconds before next selection
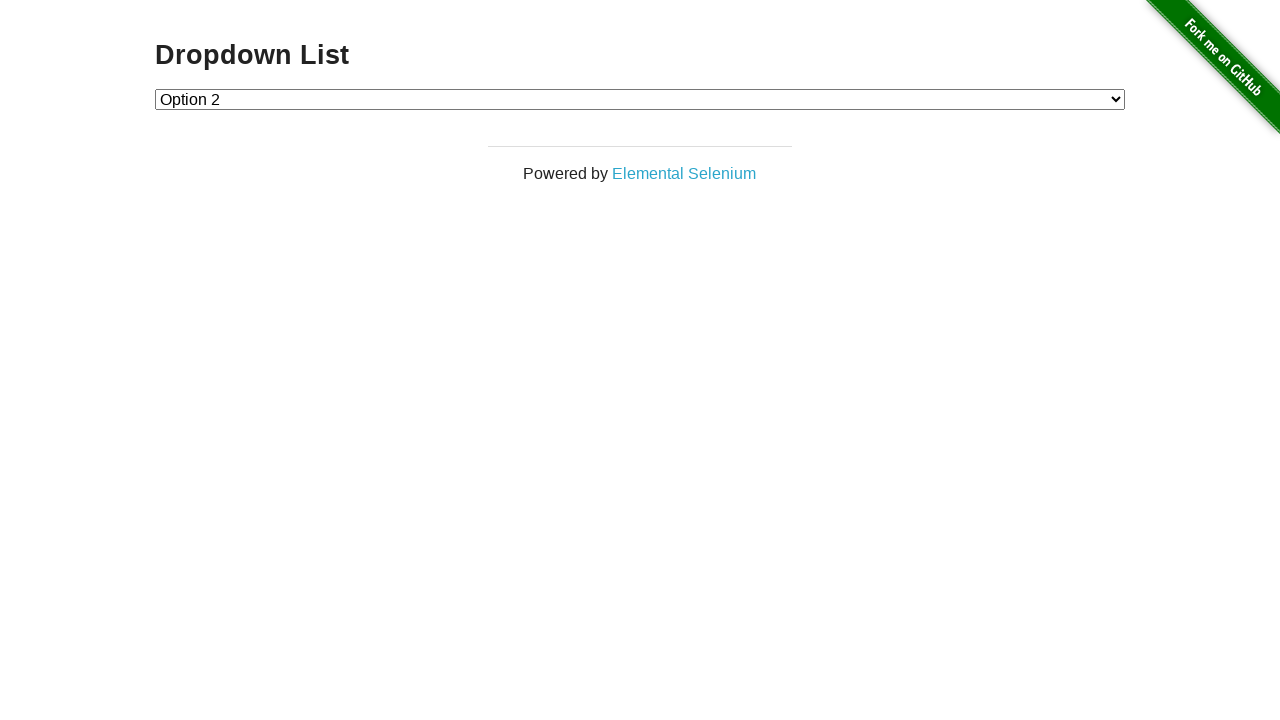

Selected Option 1 using visible text label on #dropdown
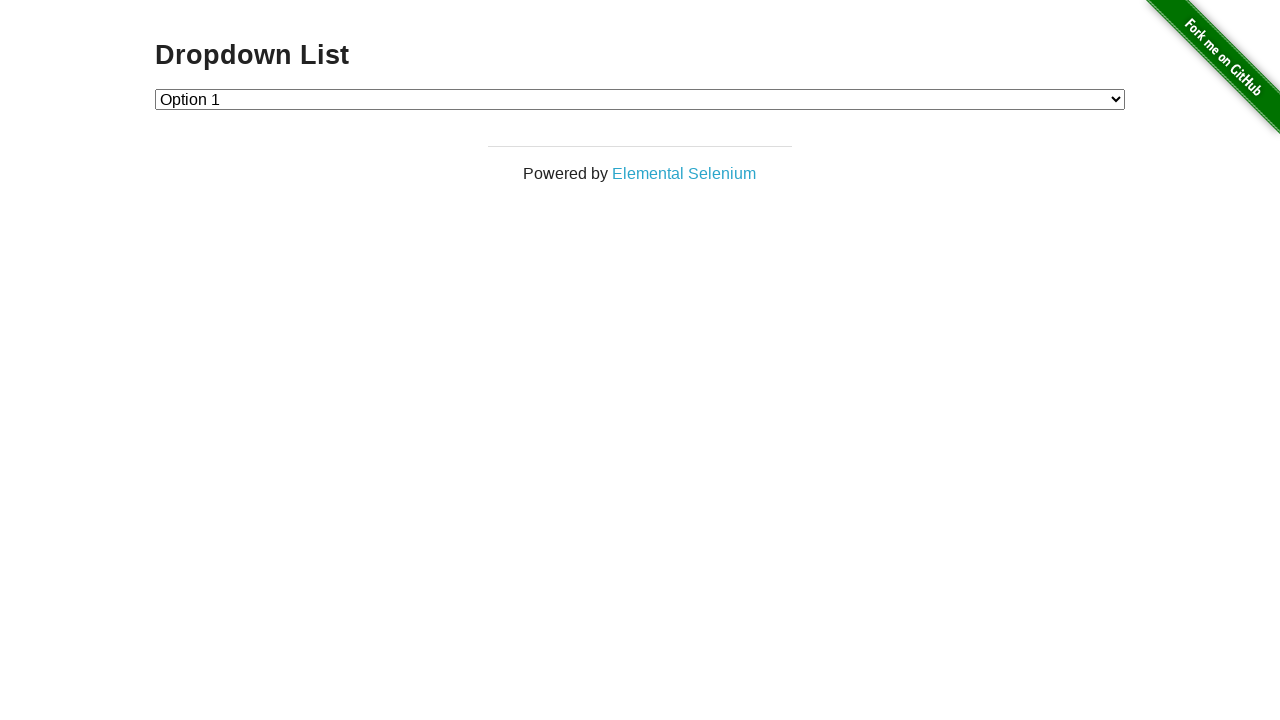

Verified Option 1 is selected: 'Option 1'
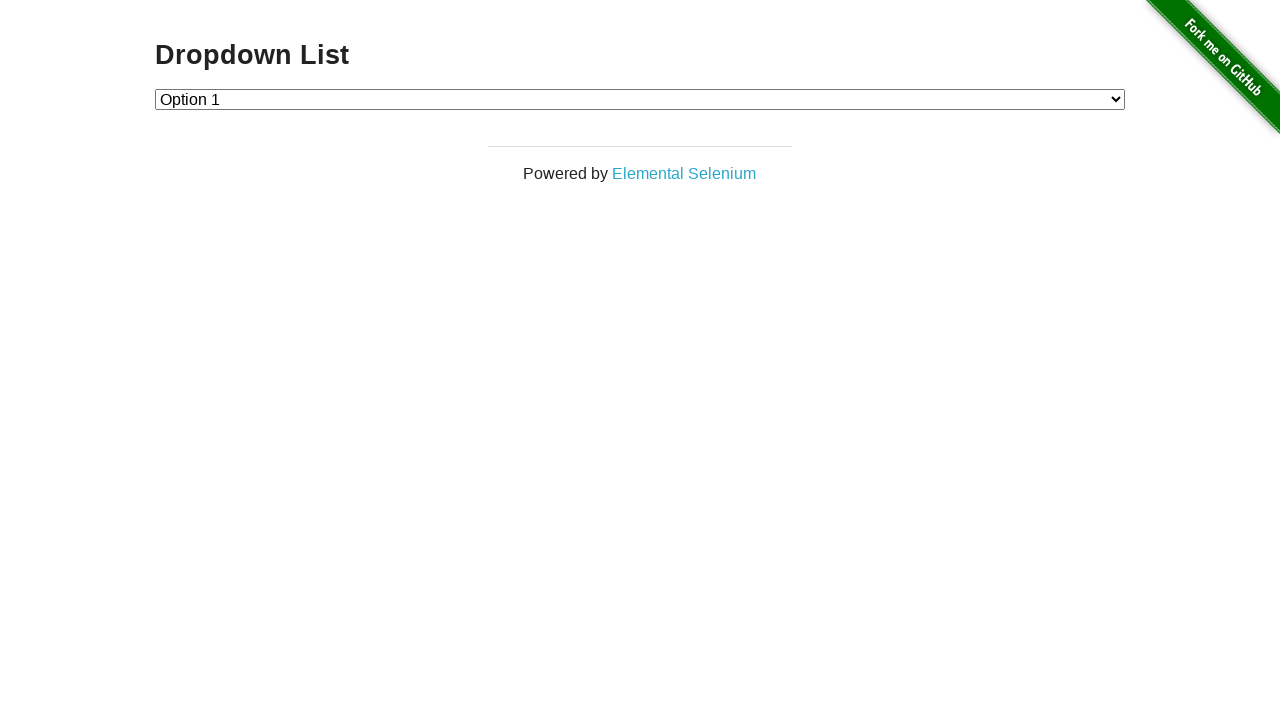

Retrieved all dropdown options
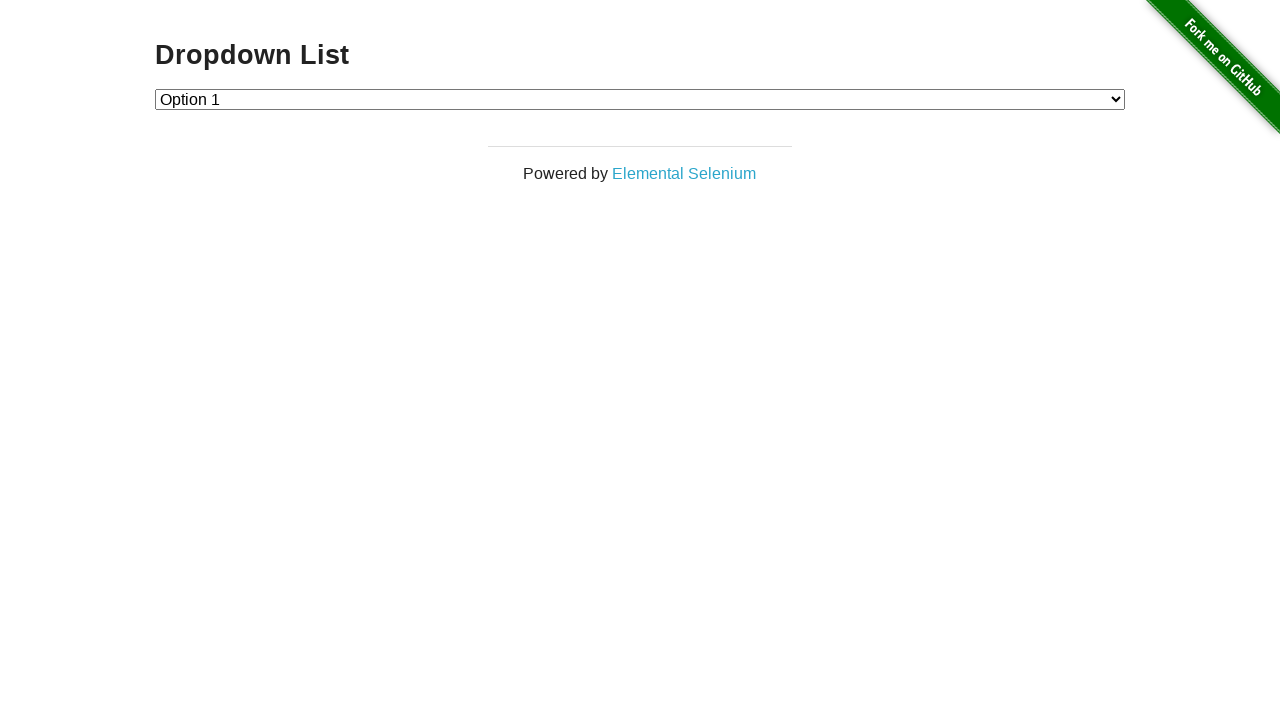

Printed all dropdown option texts
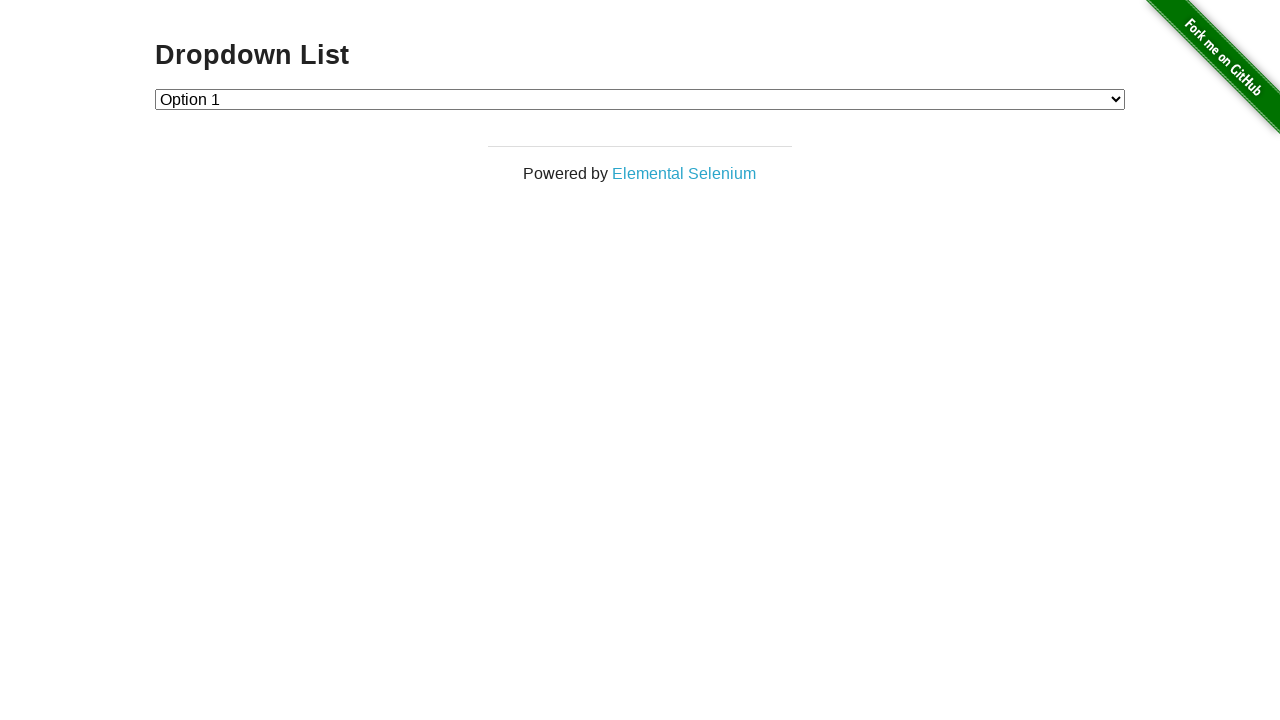

Counted dropdown options: 3 total
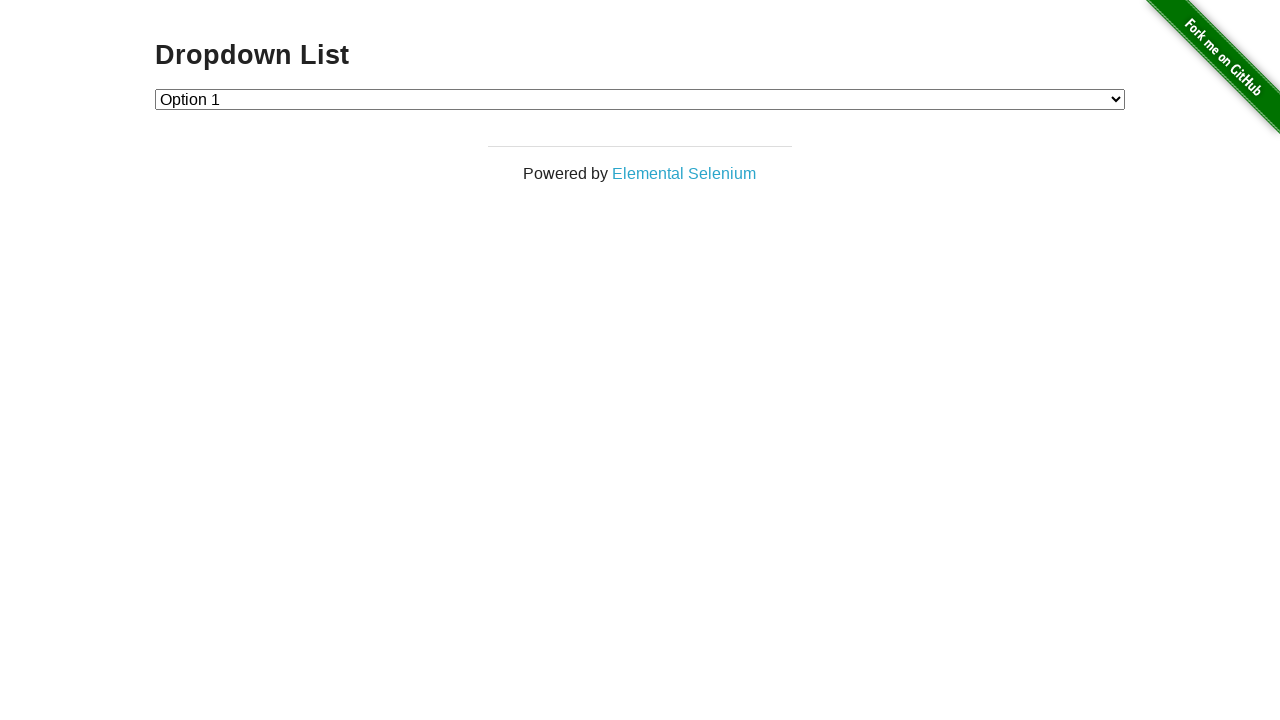

Verified dropdown contains exactly 3 options
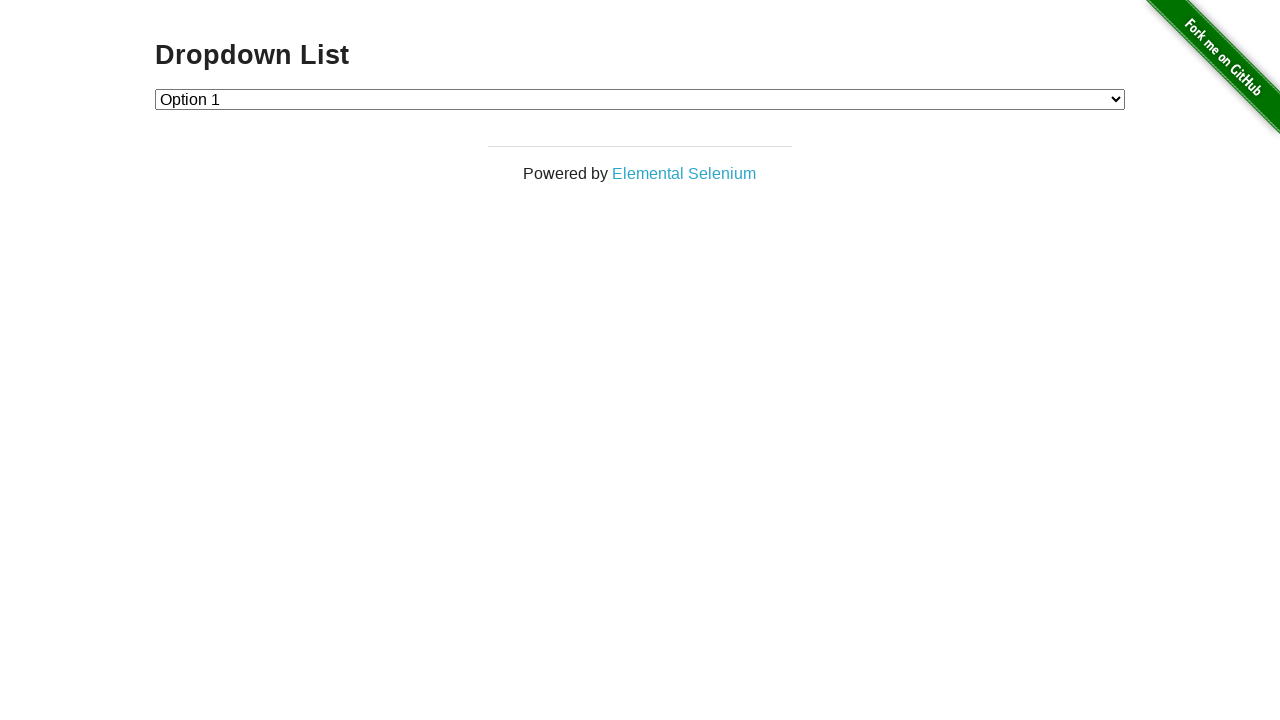

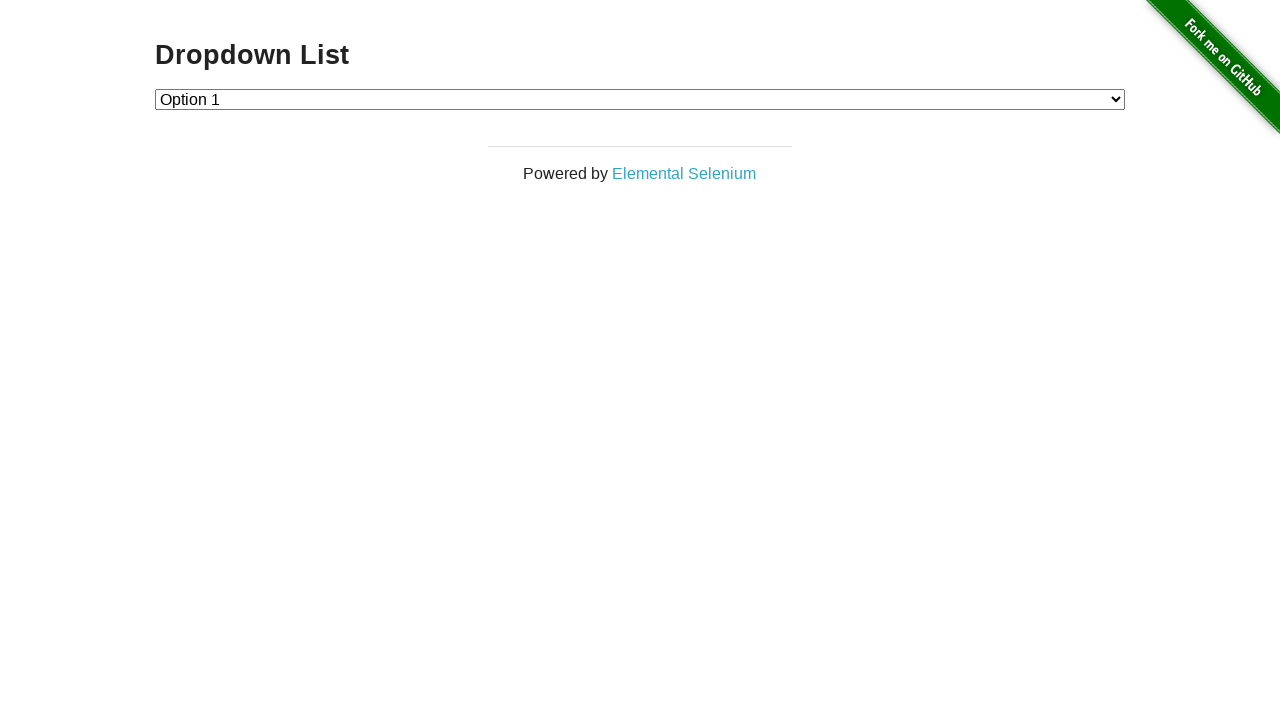